Adds a specific product (Palm Treo Pro) to cart using explicit wait for visibility

Starting URL: http://opencart.abstracta.us/index.php?route=product/category&path=24

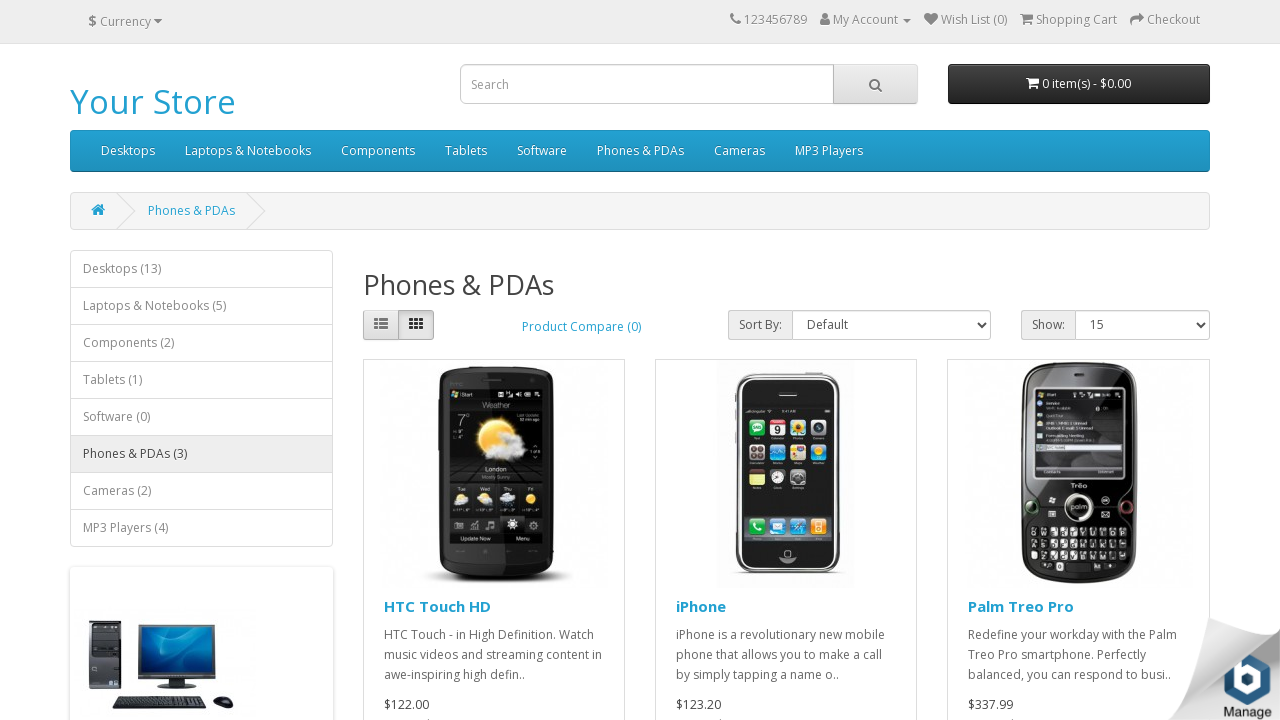

Clicked 'Add to Cart' button for Palm Treo Pro at (1035, 383) on xpath=//a[text()='Palm Treo Pro']//..//..//..//span[text()='Add to Cart']
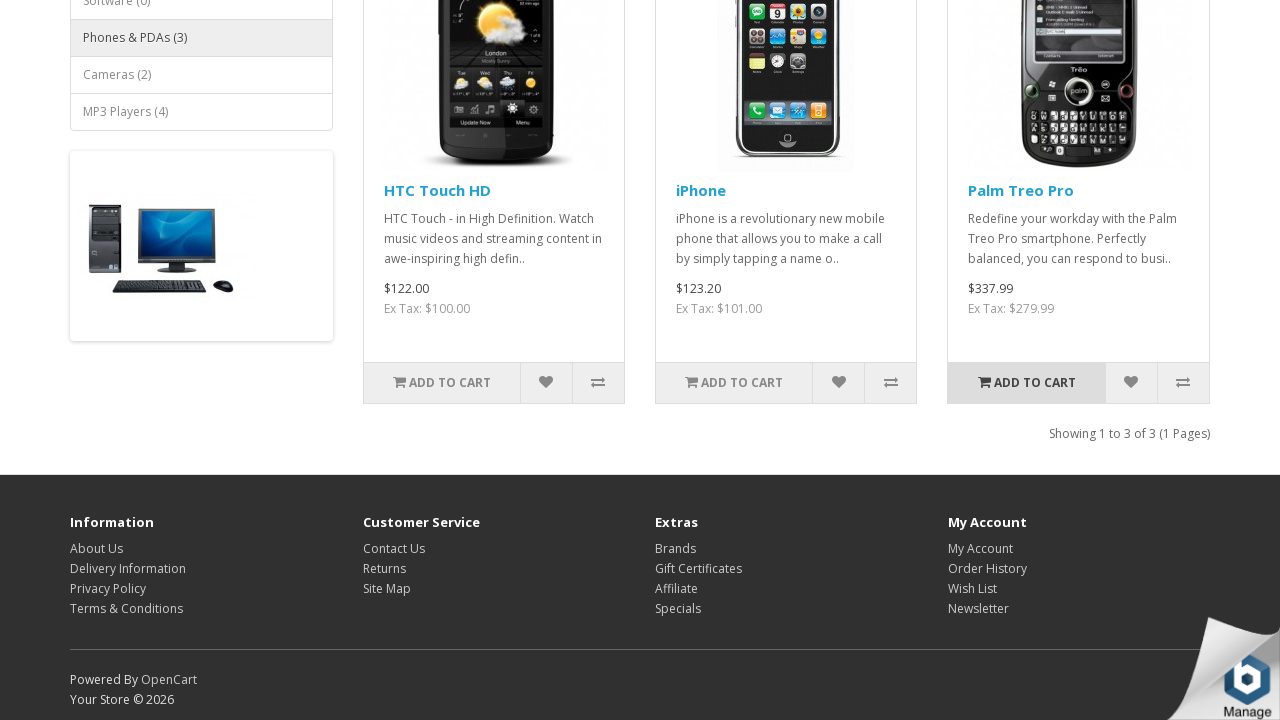

Success message appeared confirming item added to cart
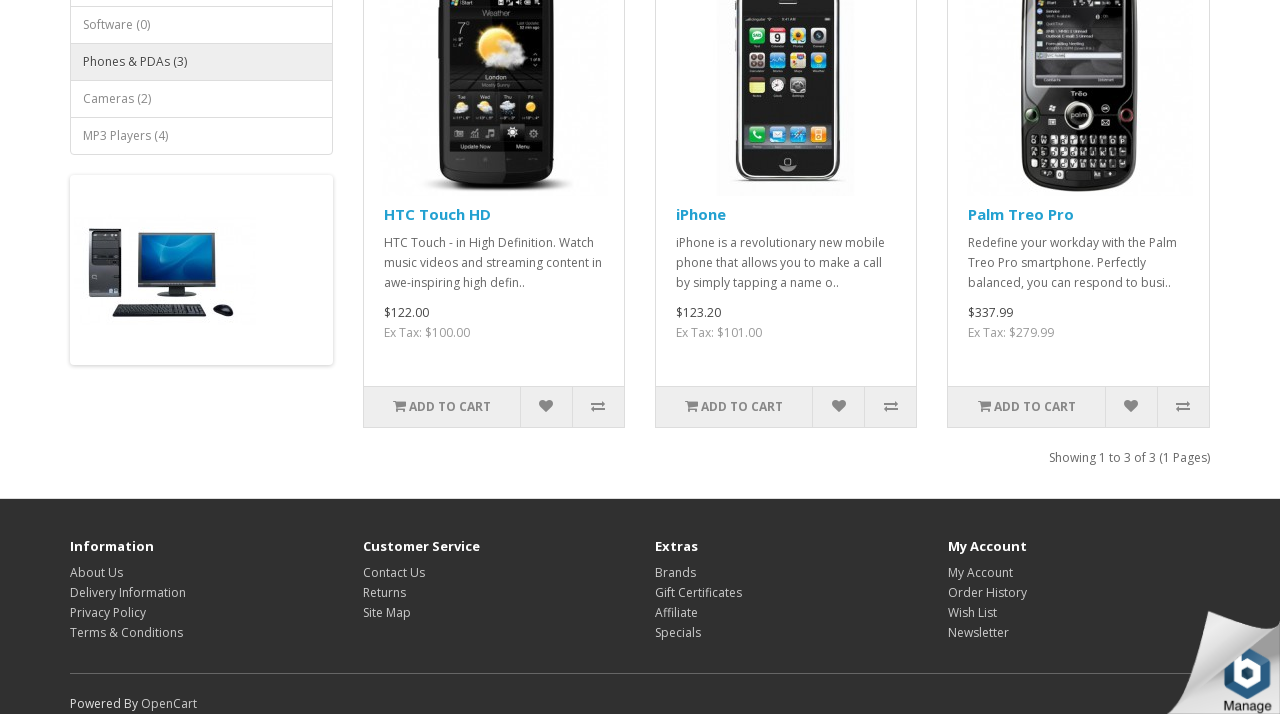

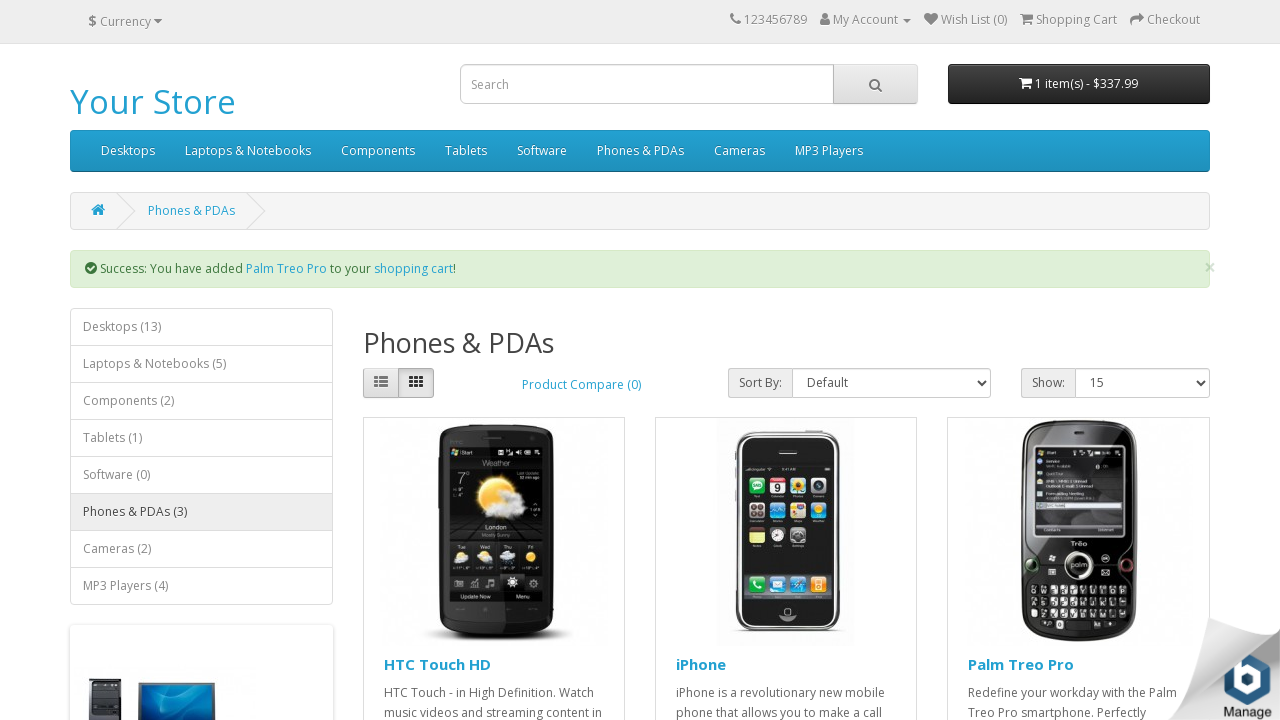